Tests the GreenKart shopping site by searching for products, adding items to cart, and completing checkout with Place Order

Starting URL: https://rahulshettyacademy.com/seleniumPractise/#/

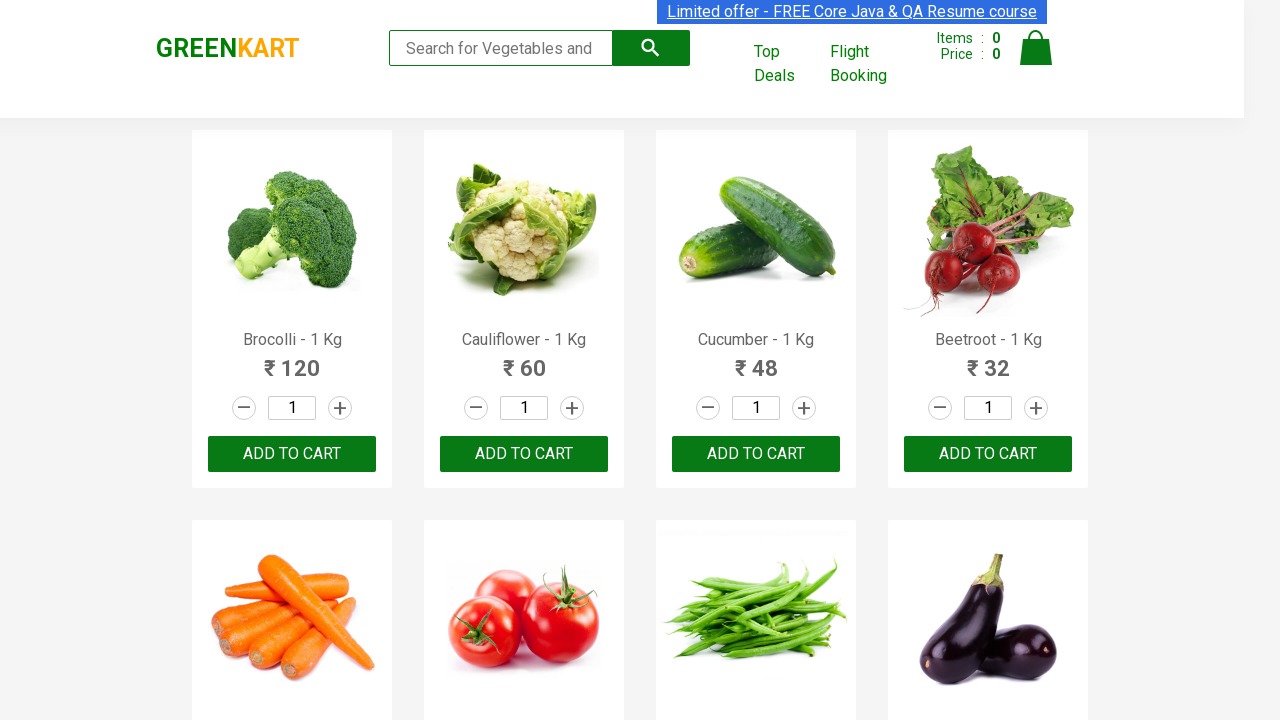

Filled search field with 'ca' to find products on input[type="search"]
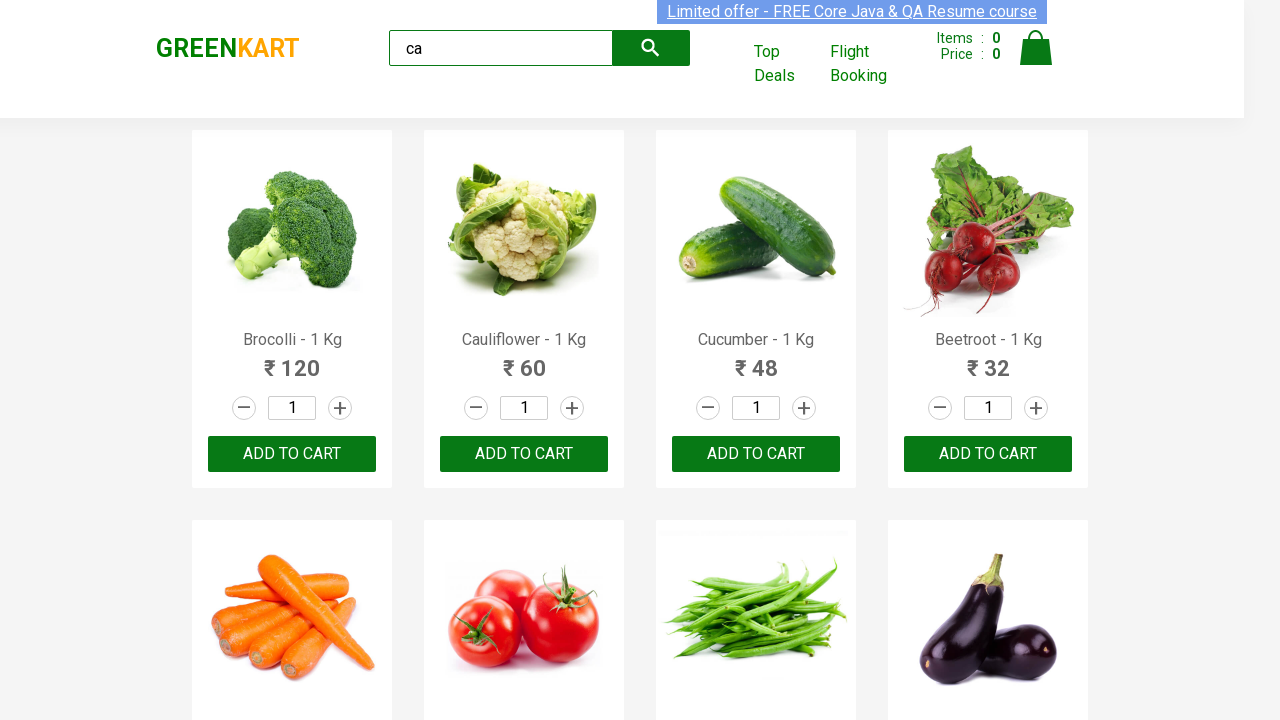

Waited for filtered products to load
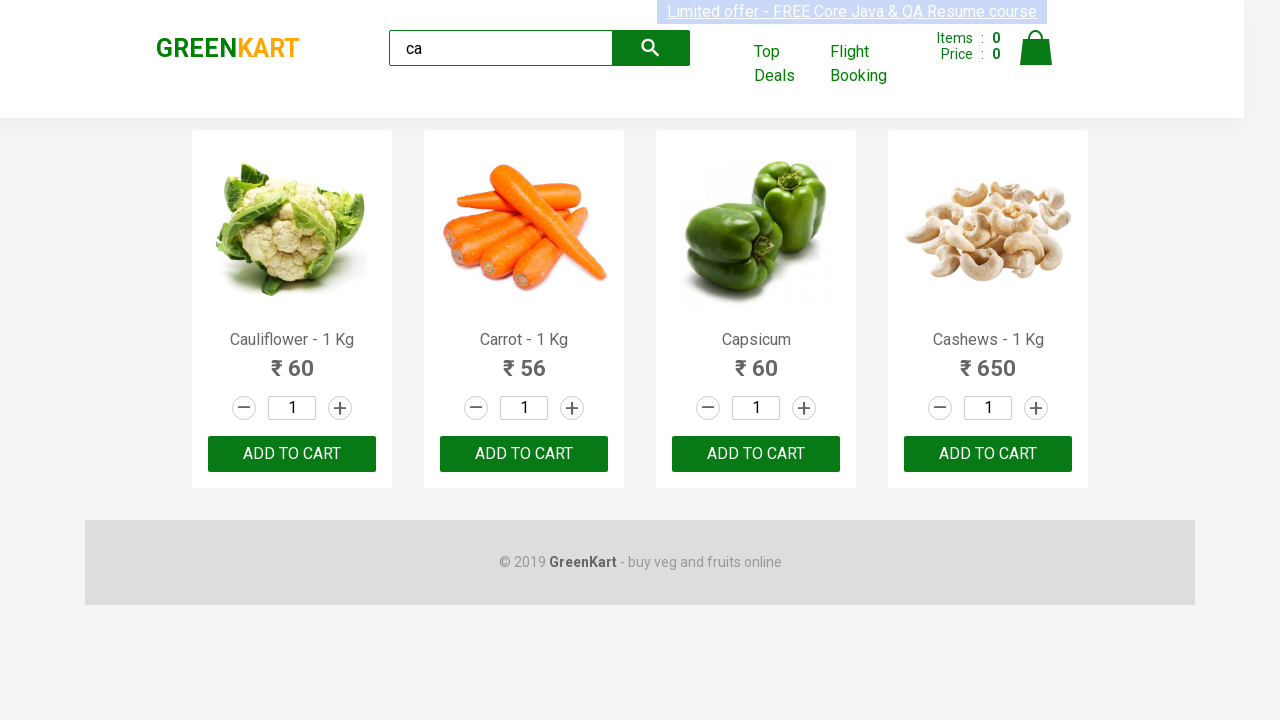

Clicked ADD TO CART for the third product at (756, 454) on div.products .product >> nth=2 >> text=ADD TO CART
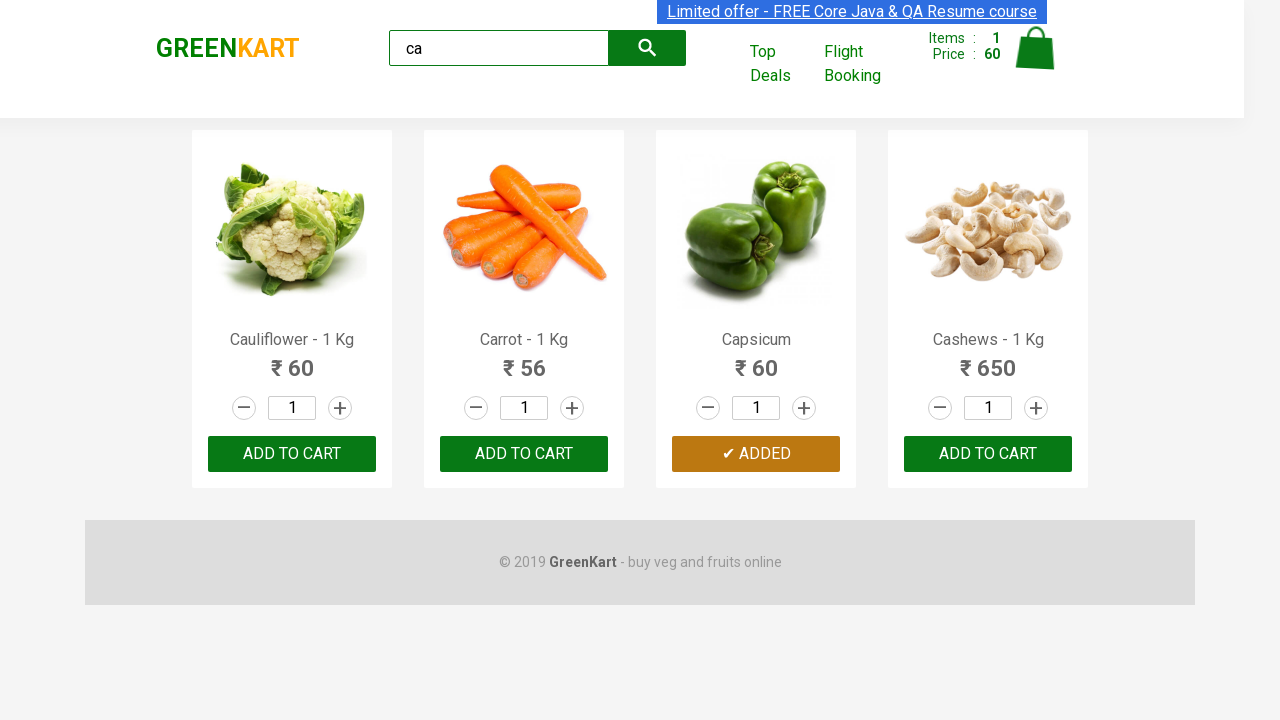

Found and clicked ADD TO CART for Cashews at (988, 454) on div.products .product >> nth=3 >> button
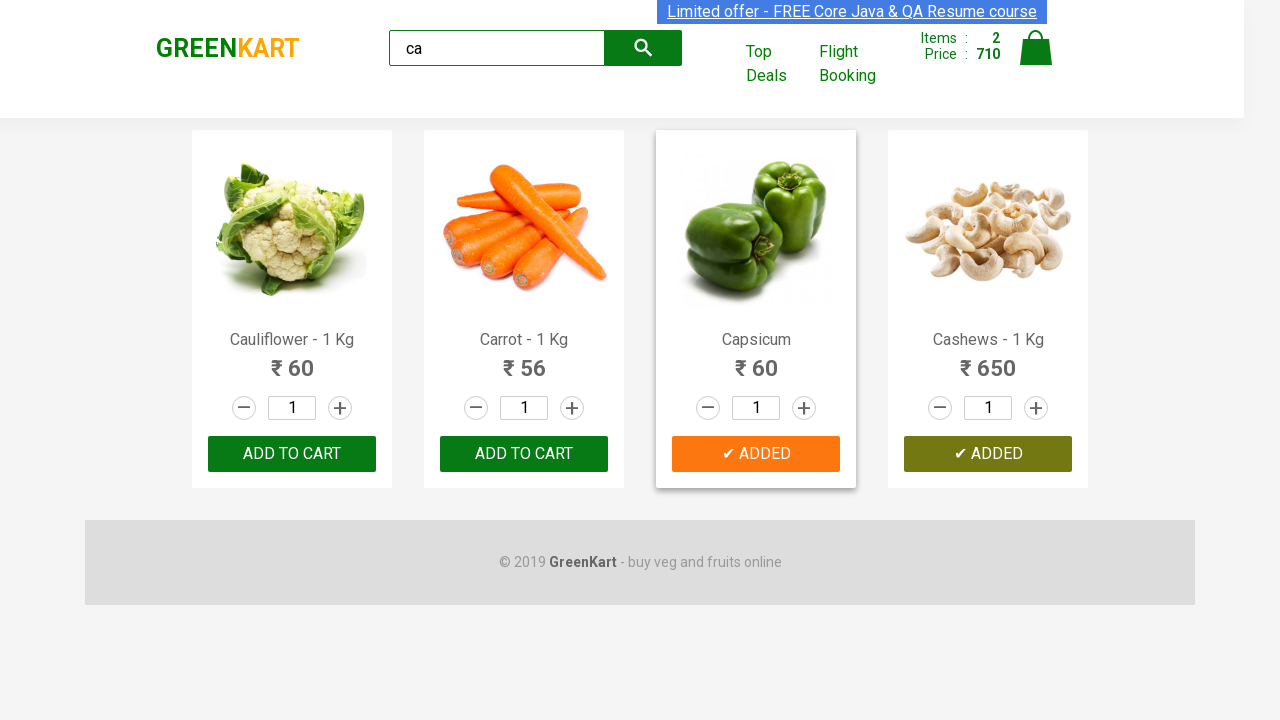

Cleared search field on input[type="search"]
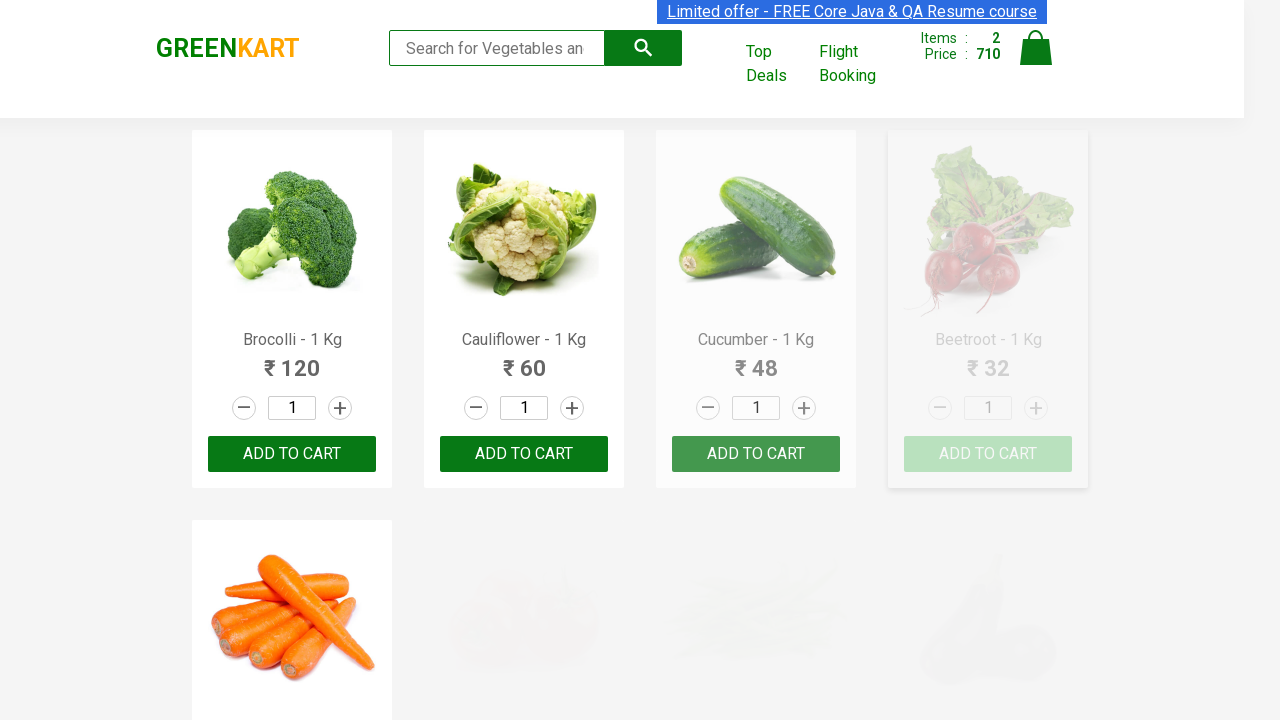

Searched for 'Brocolli' on input[type="search"]
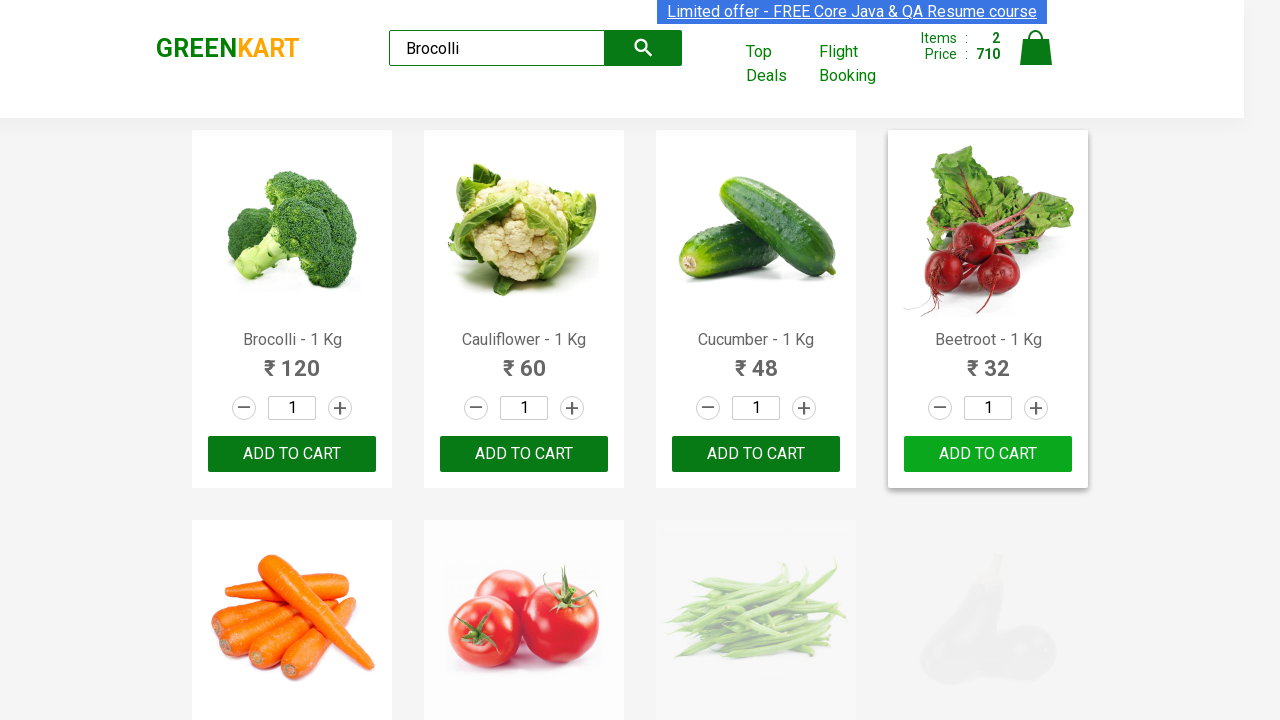

Clicked ADD TO CART for Brocolli at (292, 454) on div.product button
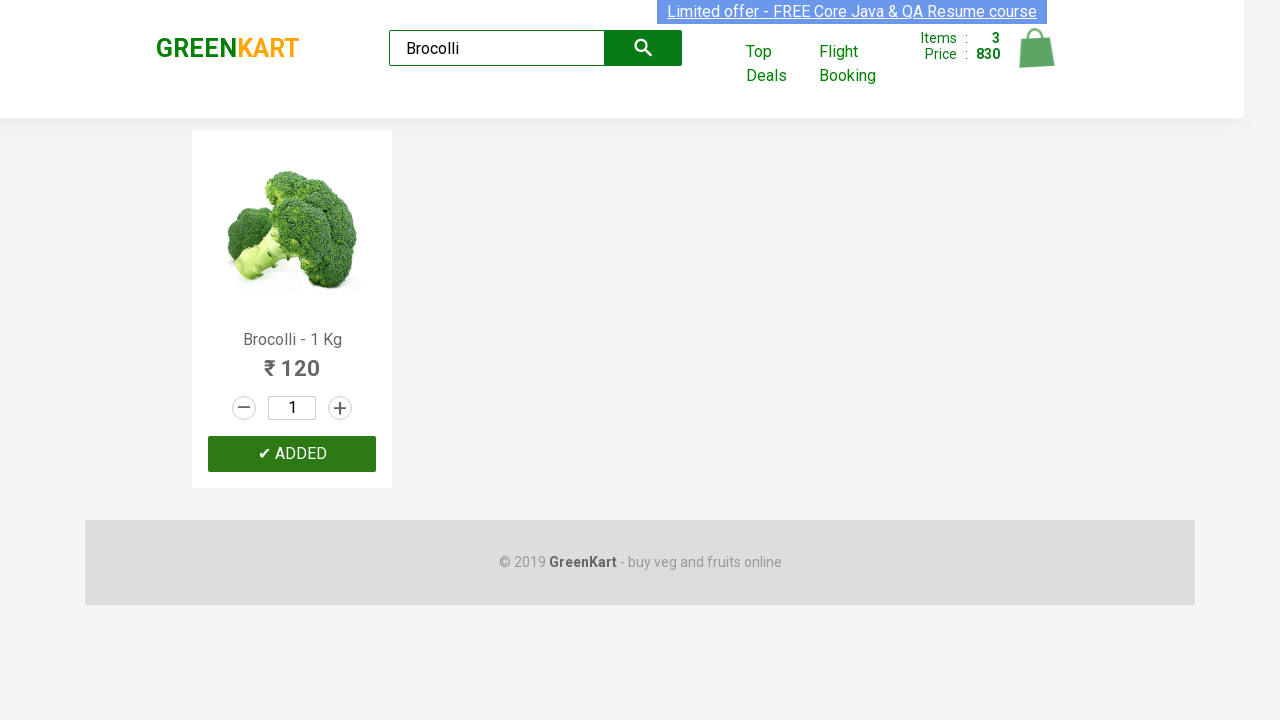

Clicked on cart icon to view cart at (1036, 48) on .cart-icon > img
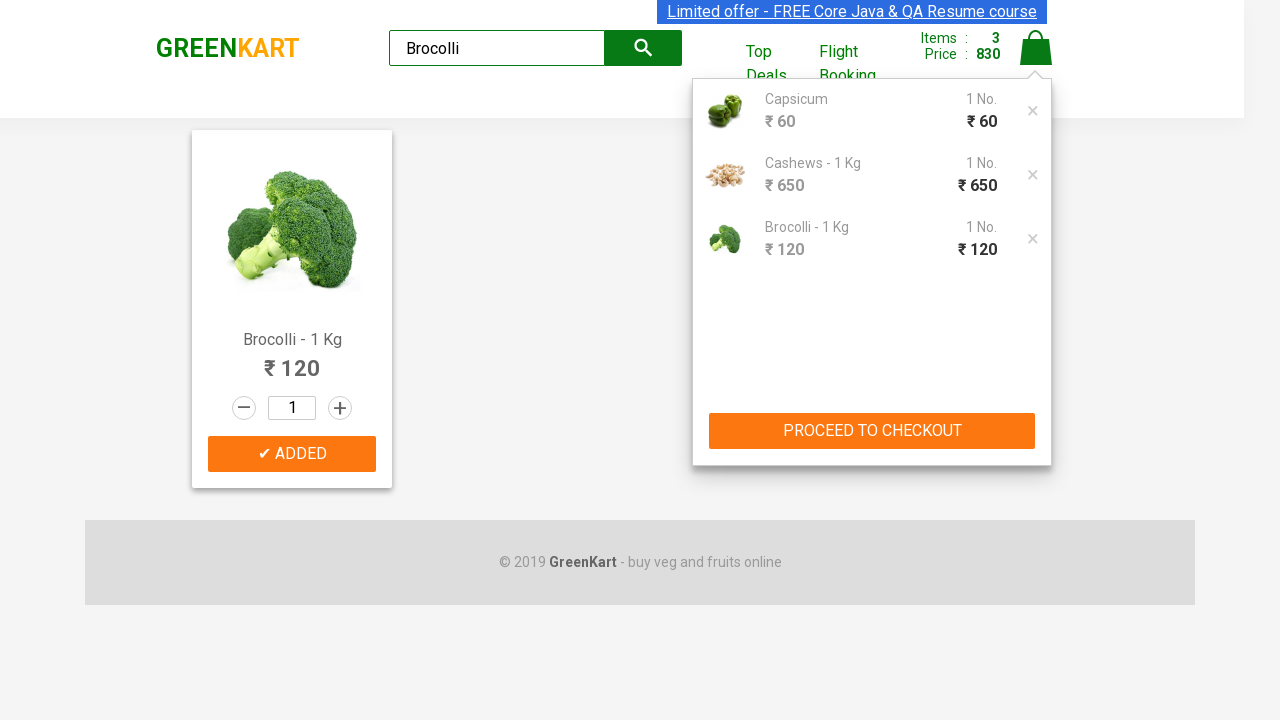

Clicked Proceed to Checkout button at (872, 431) on .cart-preview.active button
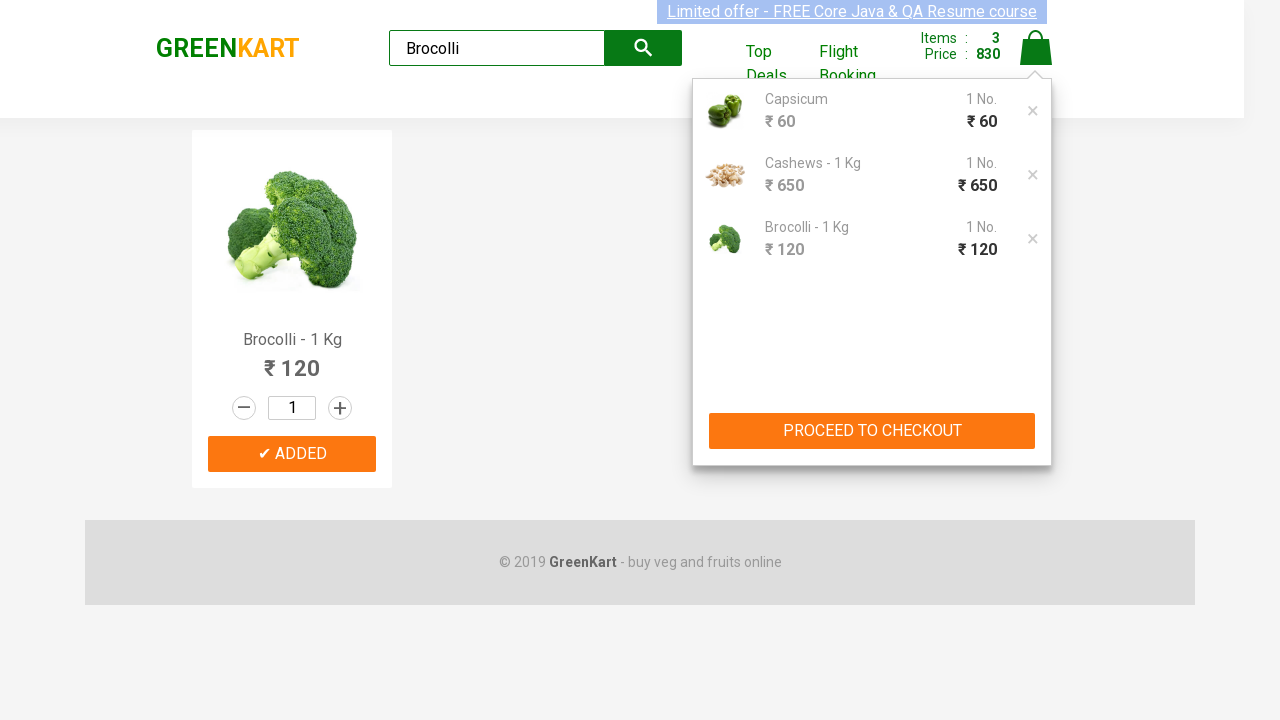

Waited for checkout products table to load
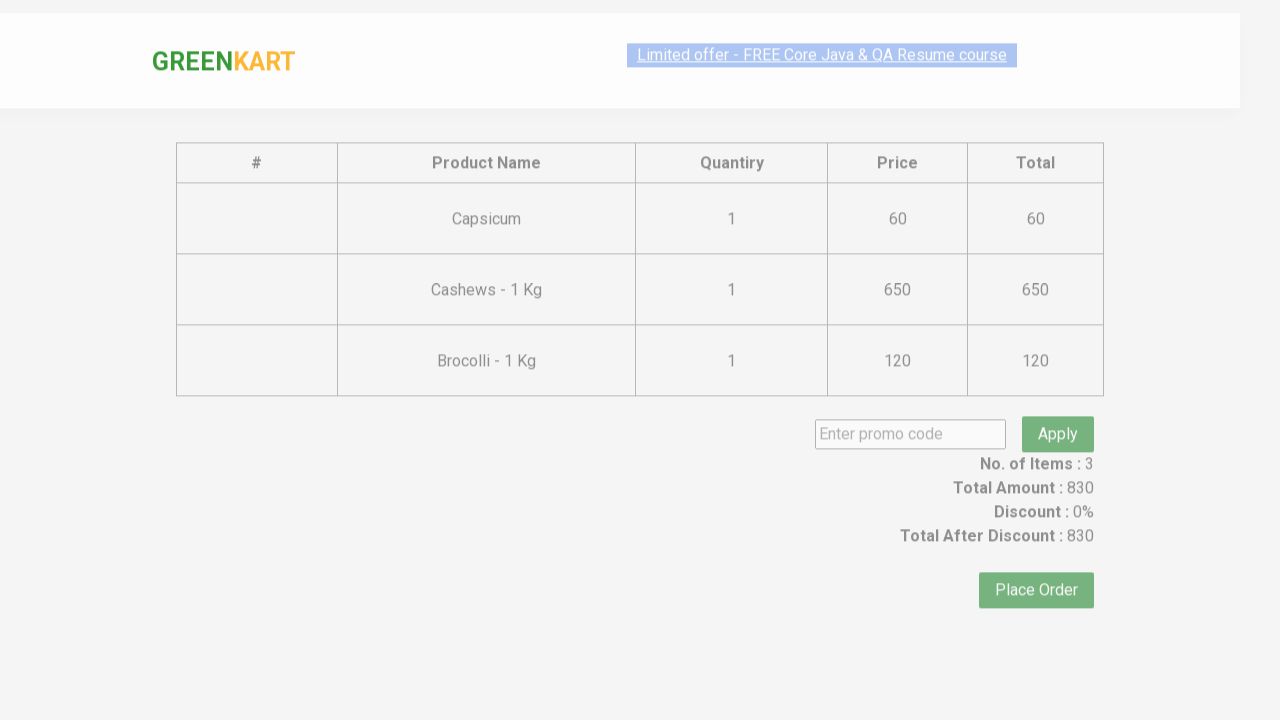

Clicked Place Order button to complete checkout at (1036, 562) on text=Place Order
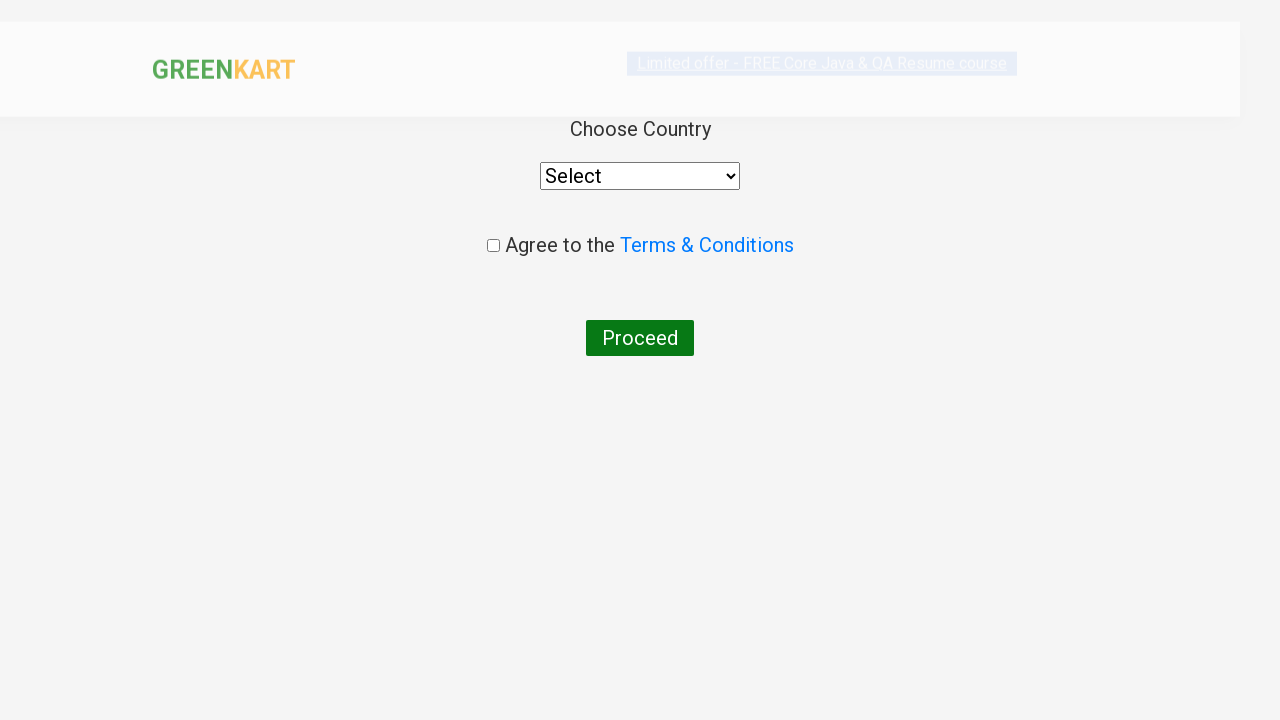

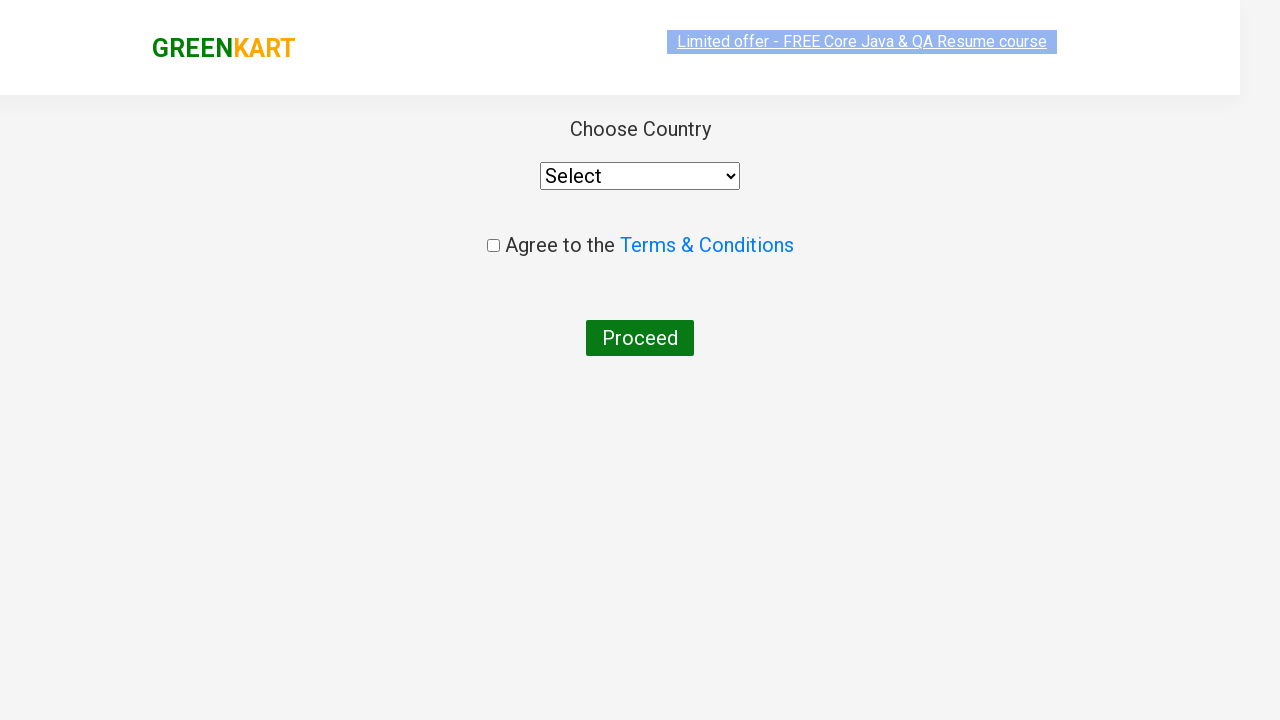